Tests the autocomplete functionality by typing a partial value, navigating through suggestions using arrow keys, and verifying the selected value appears in the input field.

Starting URL: https://rahulshettyacademy.com/AutomationPractice/

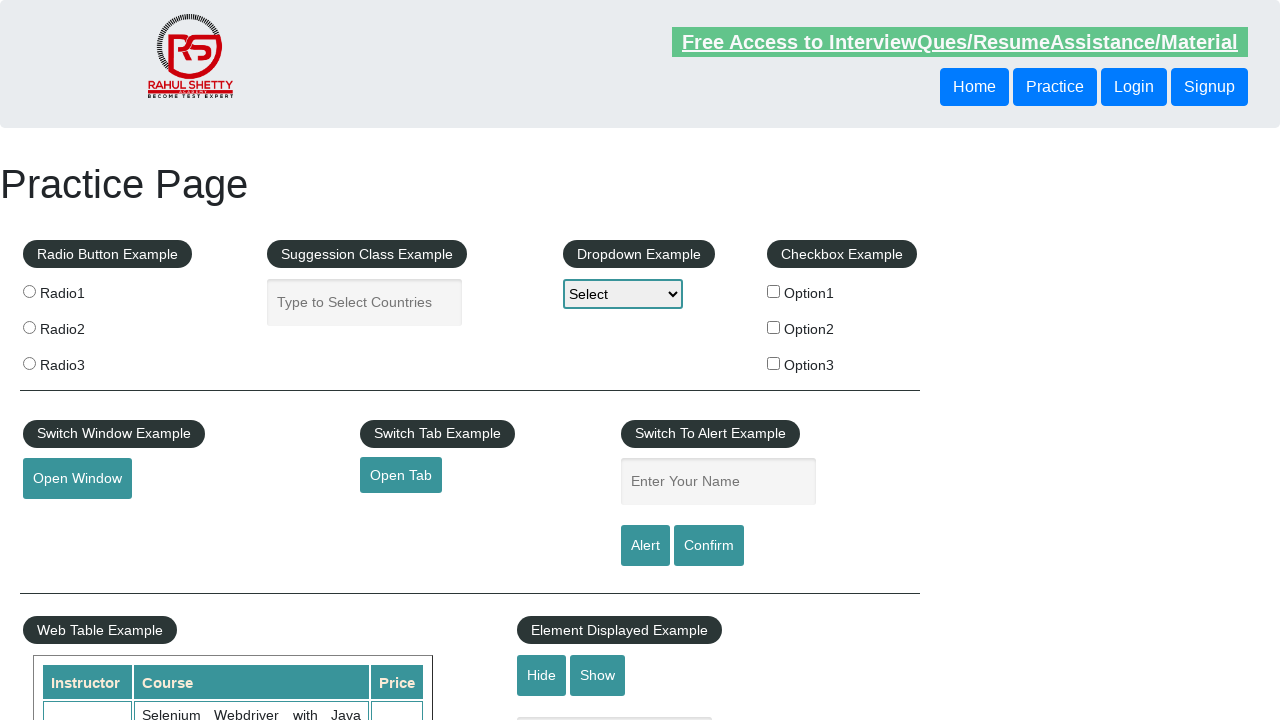

Typed 'ind' into autocomplete field on #autocomplete
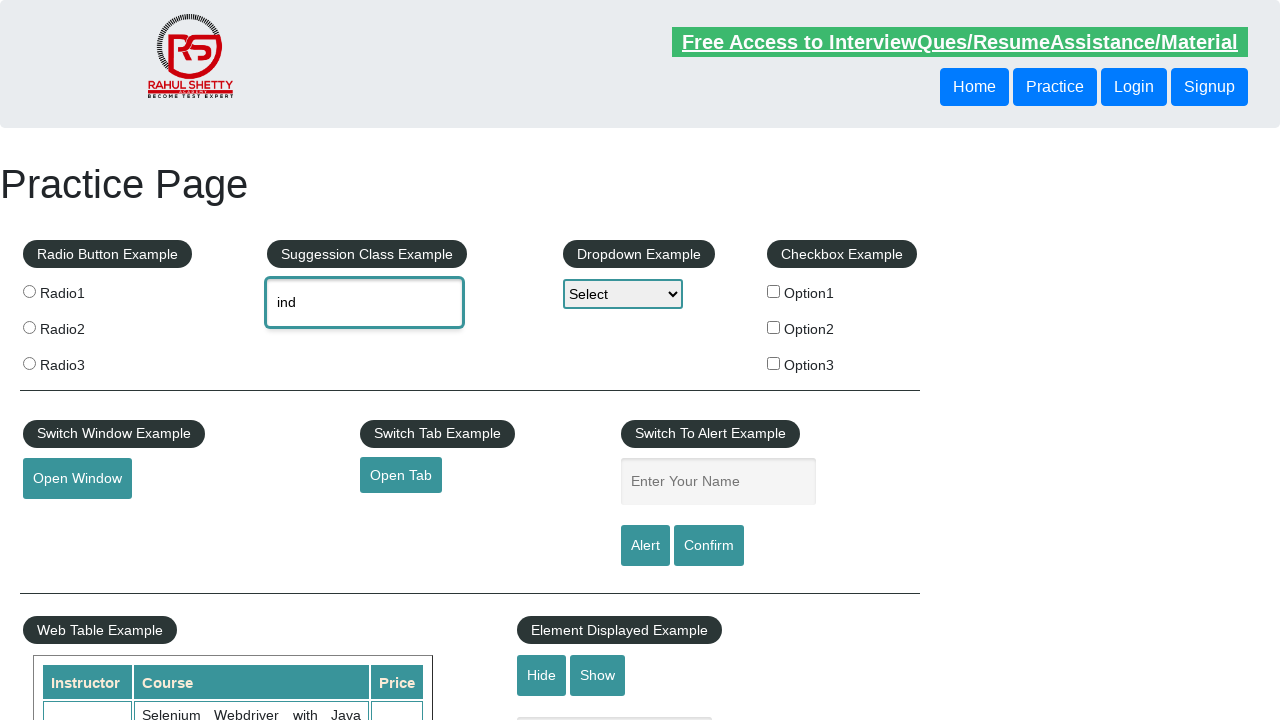

Waited 1000ms for autocomplete suggestions to appear
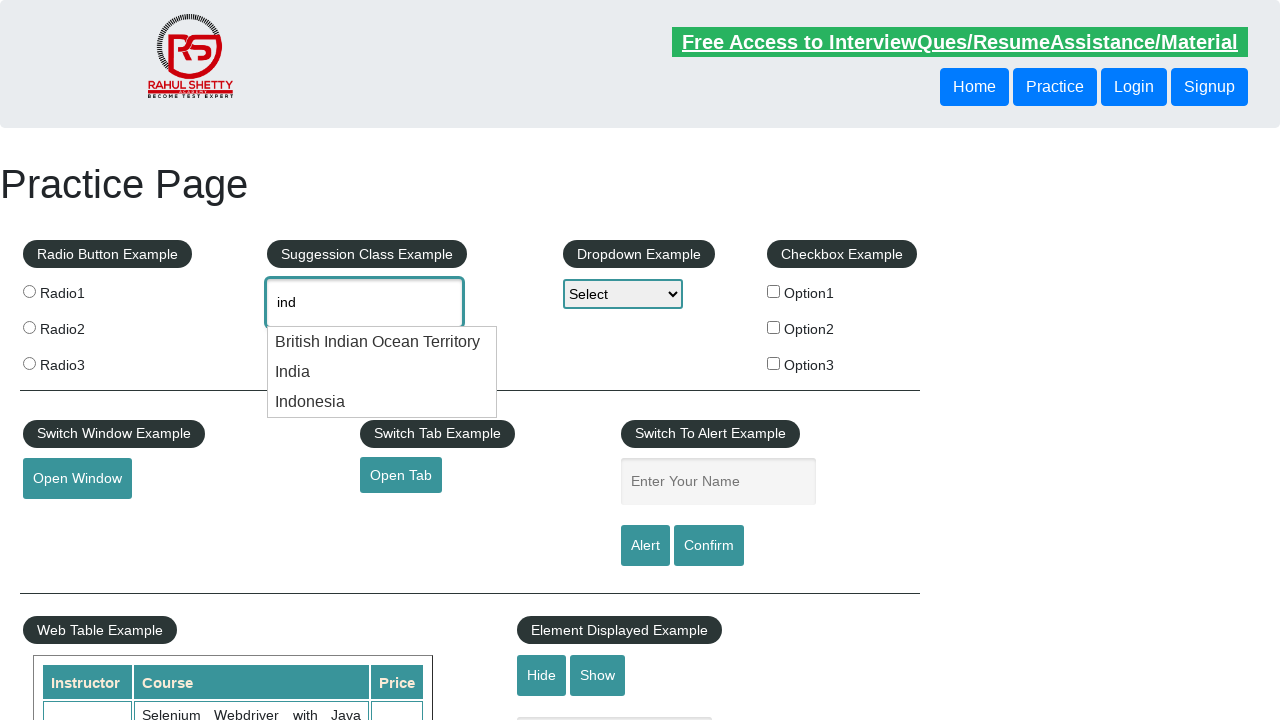

Pressed ArrowDown once to navigate suggestions on #autocomplete
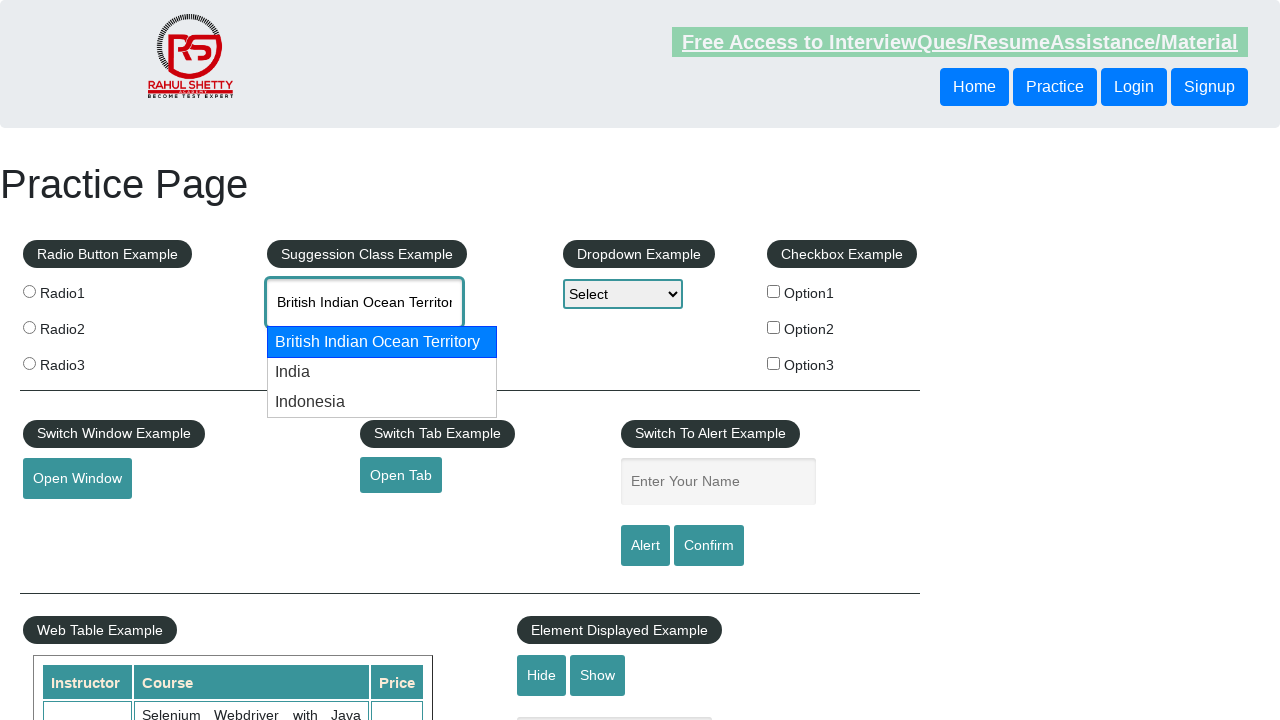

Pressed ArrowDown second time to select suggestion on #autocomplete
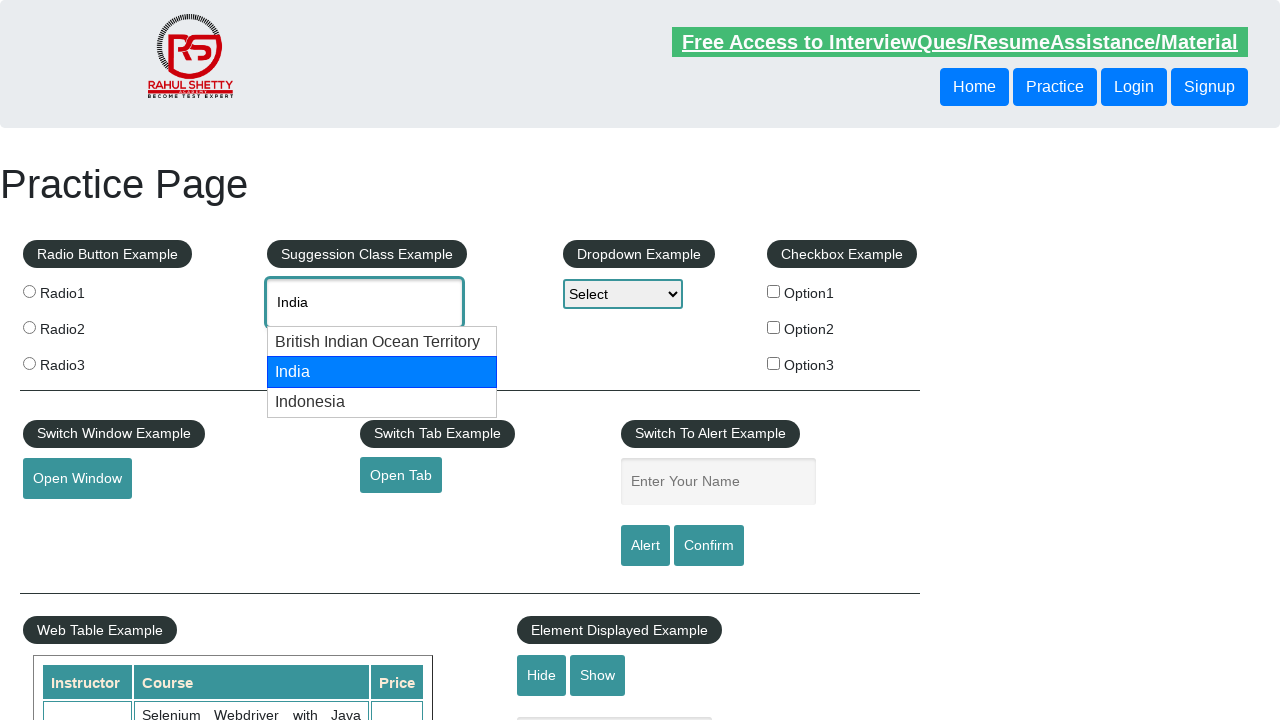

Retrieved selected value from autocomplete field: 'None'
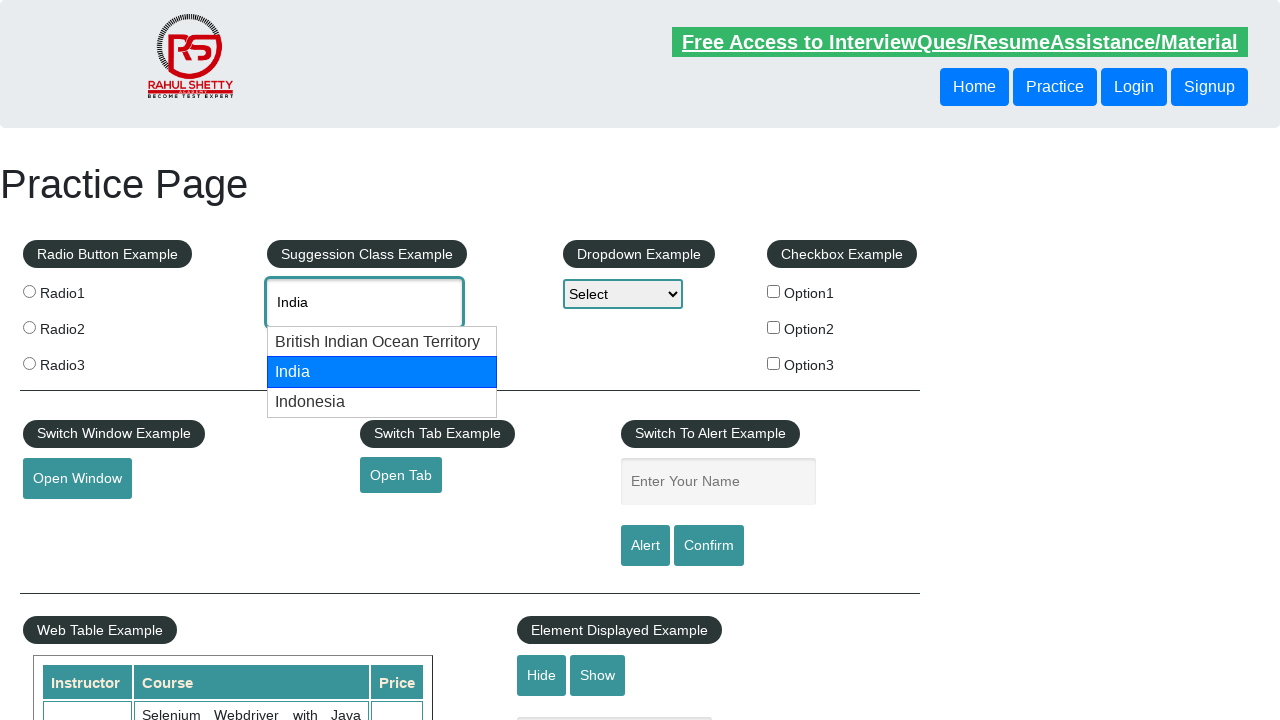

Printed selected value: None
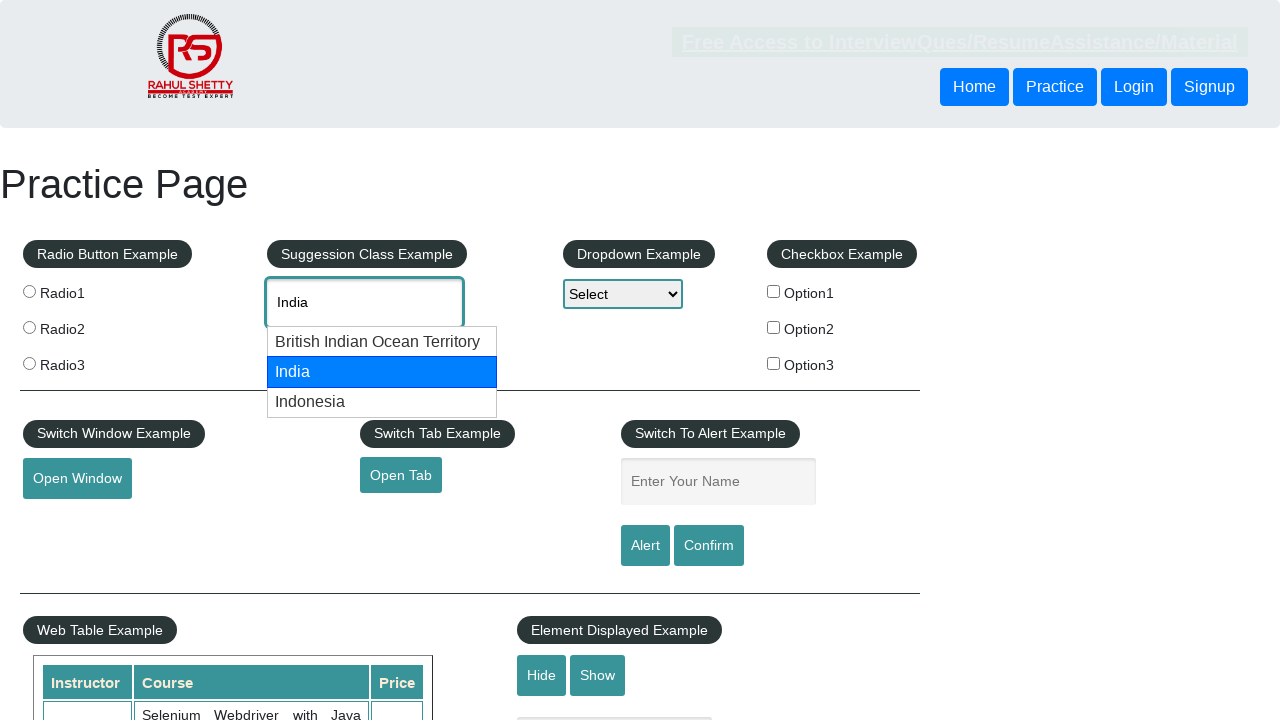

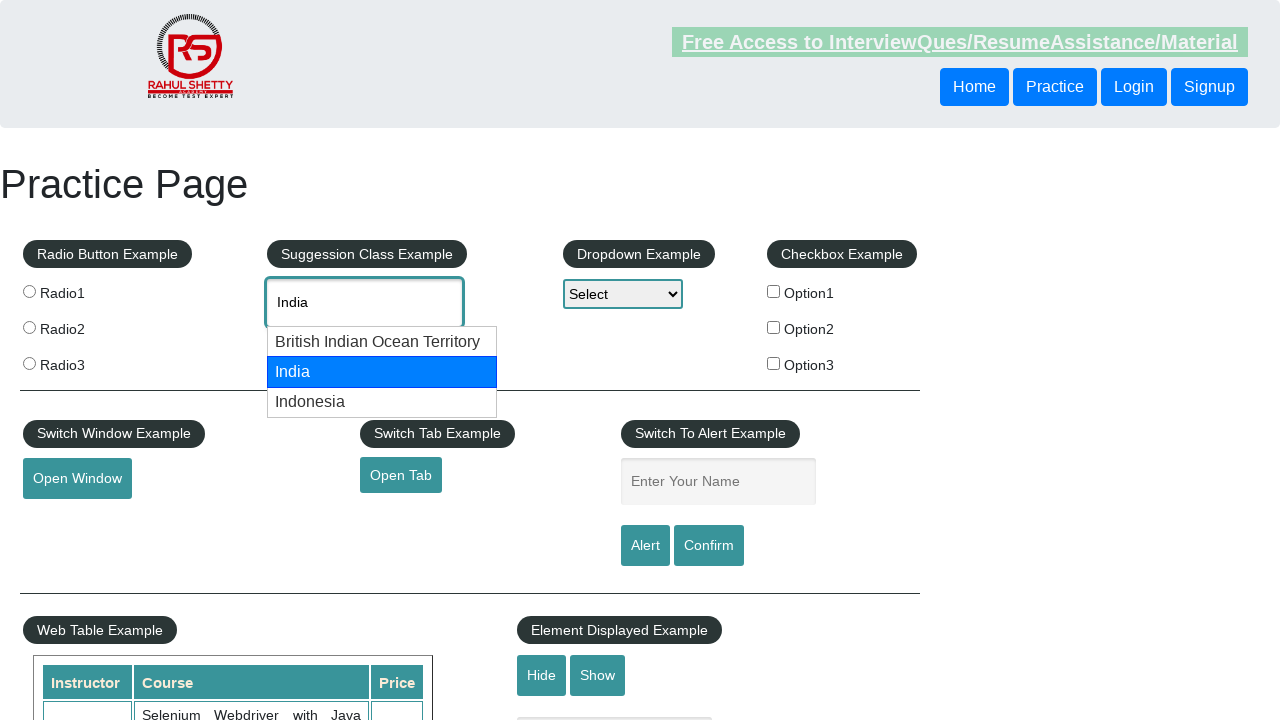